Tests JavaScript event handling by triggering various mouse and keyboard events on buttons (click, double-click, context menu, focus, keydown, keyup, keypress, mouseover, mouseleave, mousedown) and verifies all events were triggered.

Starting URL: https://testpages.herokuapp.com/styled/events/javascript-events.html

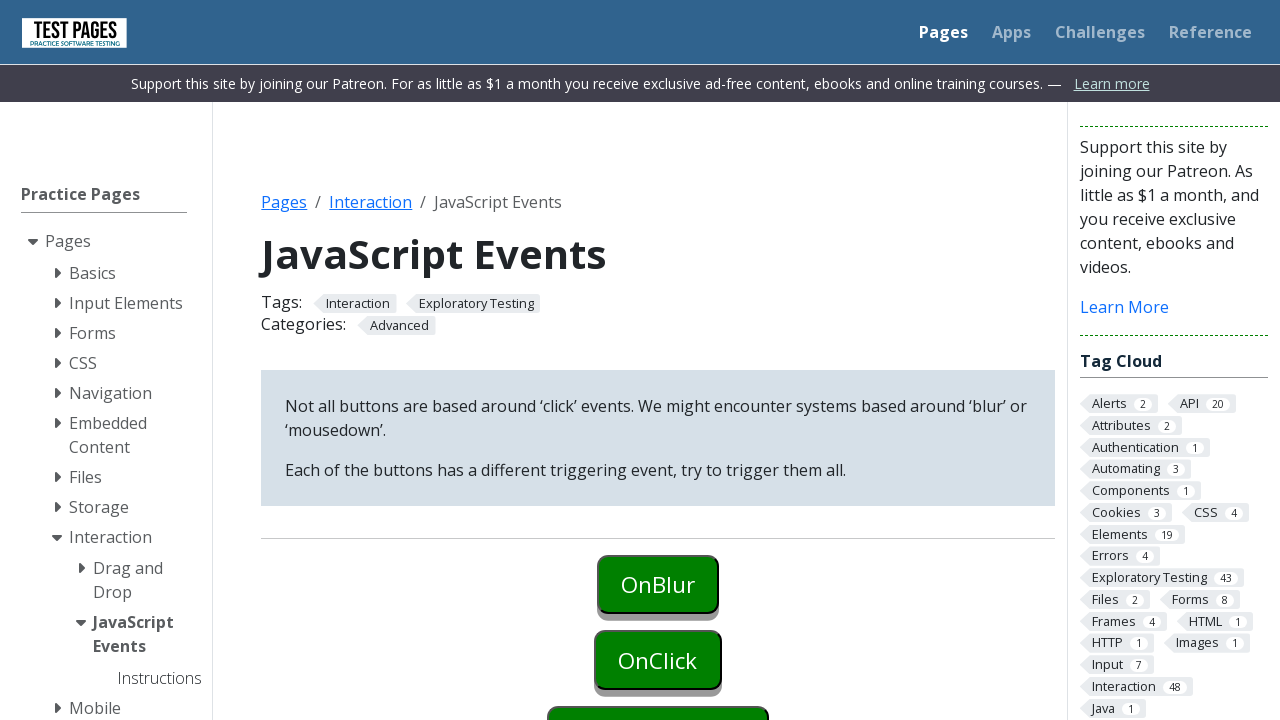

Clicked onblur button to trigger blur event at (658, 584) on #onblur
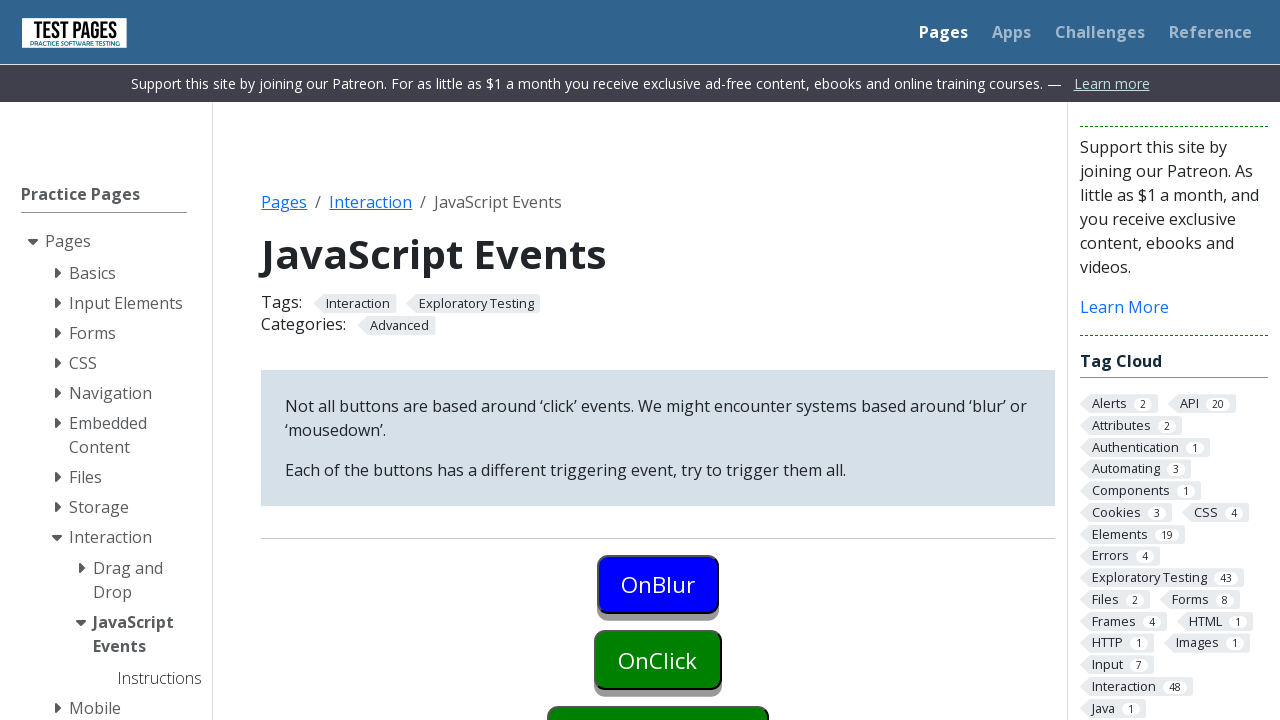

Waited 500ms for blur event to process
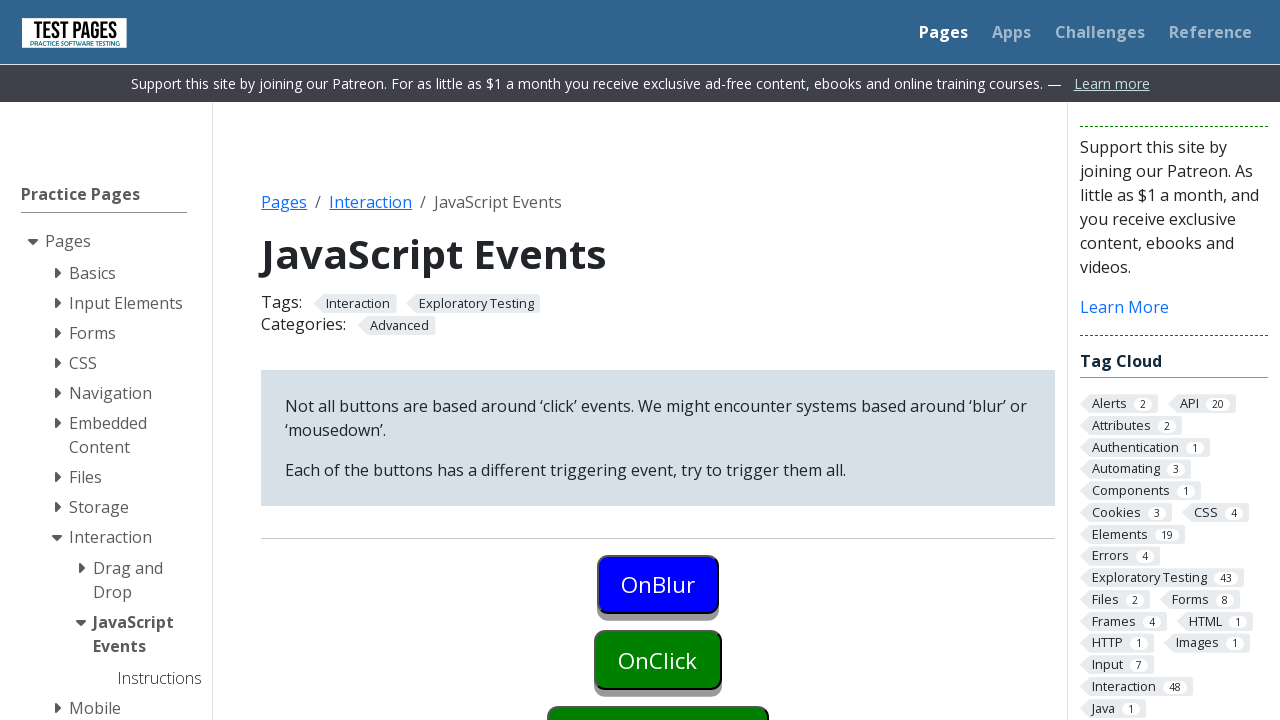

Clicked onclick button to trigger click event at (658, 660) on #onclick
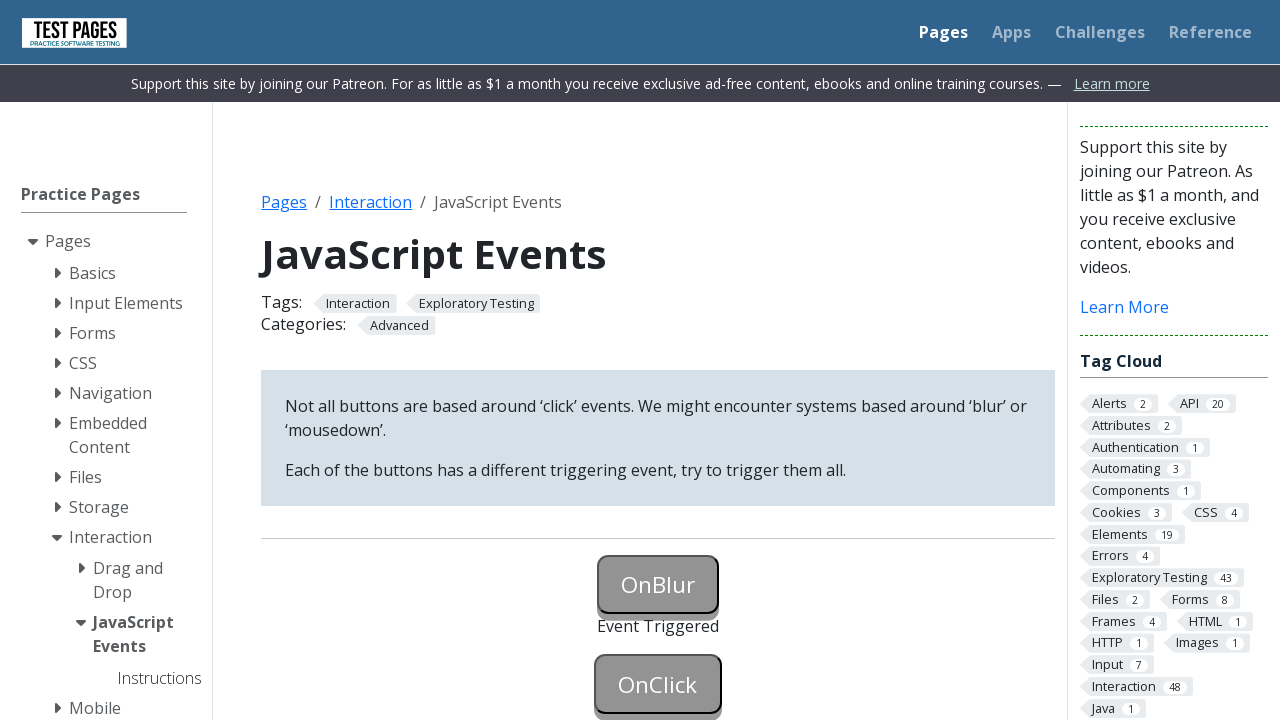

Waited 500ms for click event to process
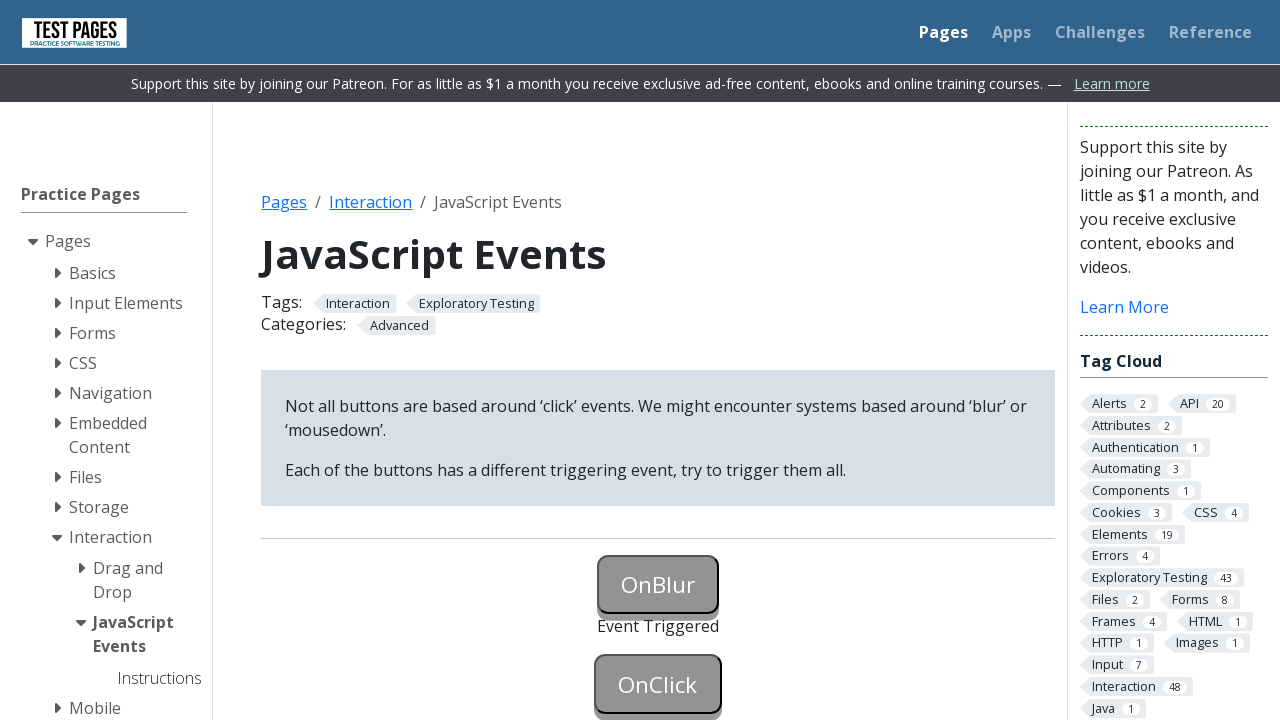

Clicked onclick button again to verify click event at (658, 684) on #onclick
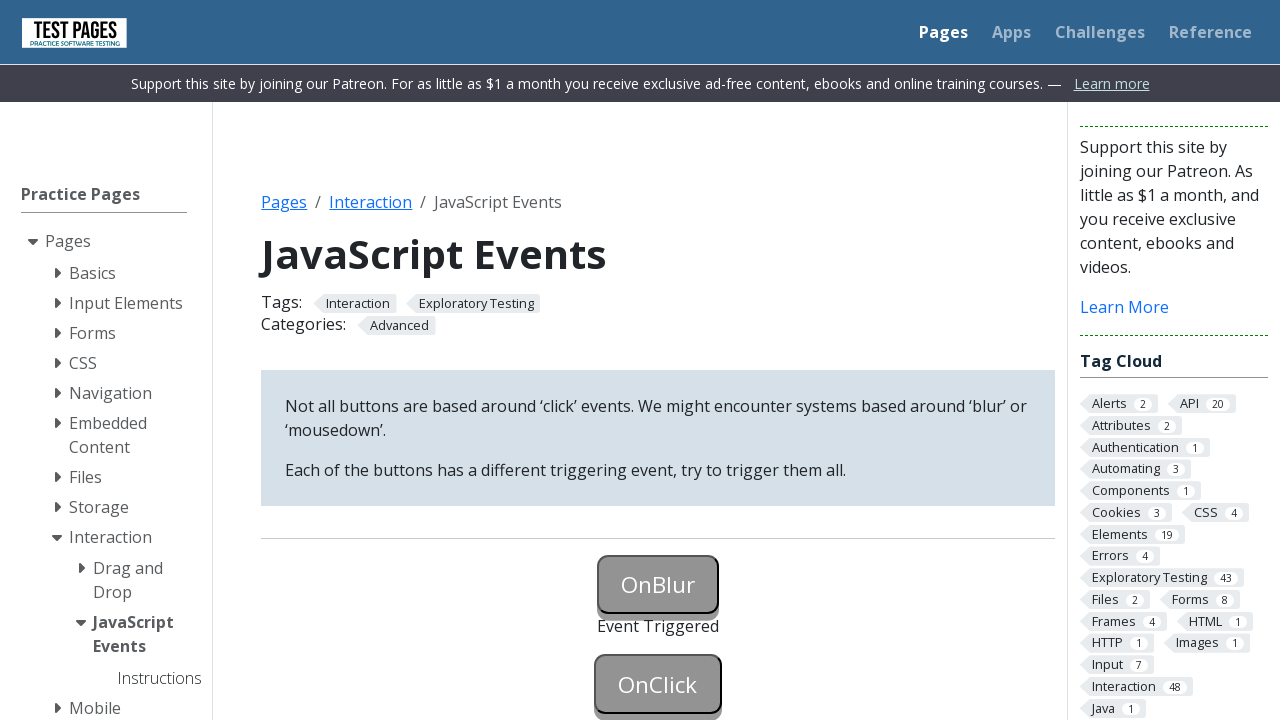

Waited 500ms for second click event to process
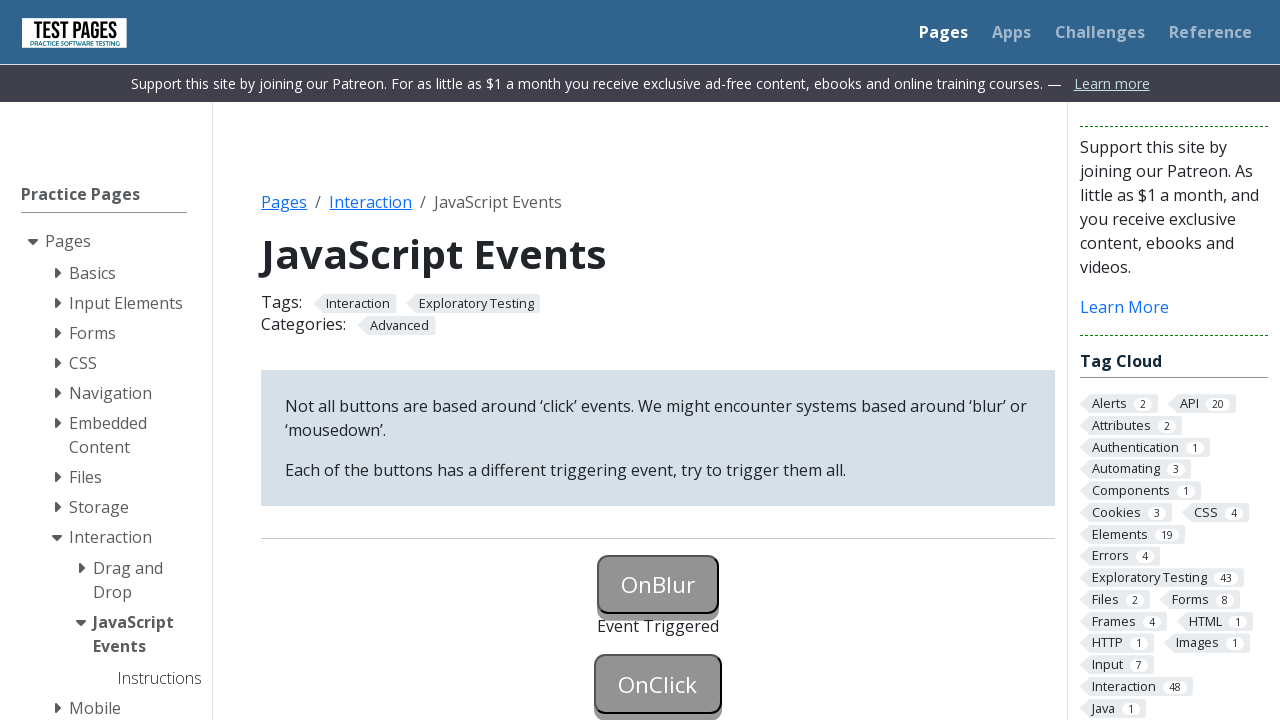

Right-clicked oncontextmenu button to trigger context menu event at (658, 360) on #oncontextmenu
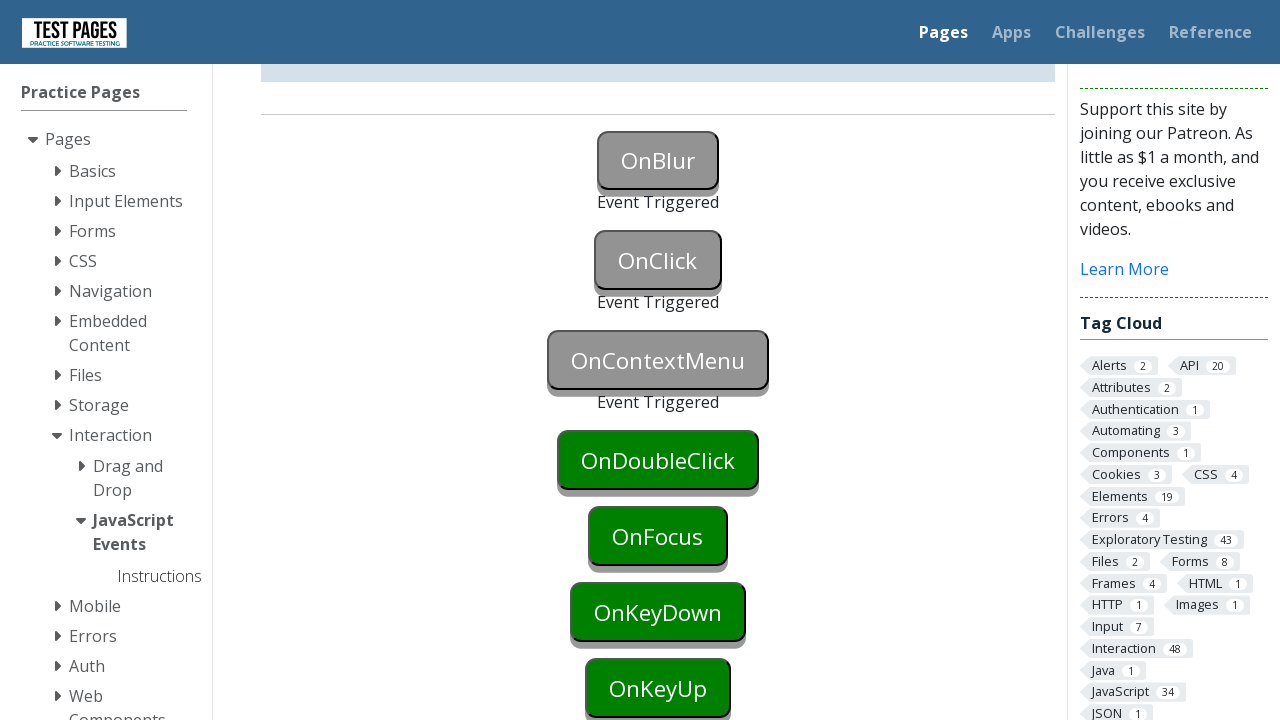

Waited 500ms for context menu event to process
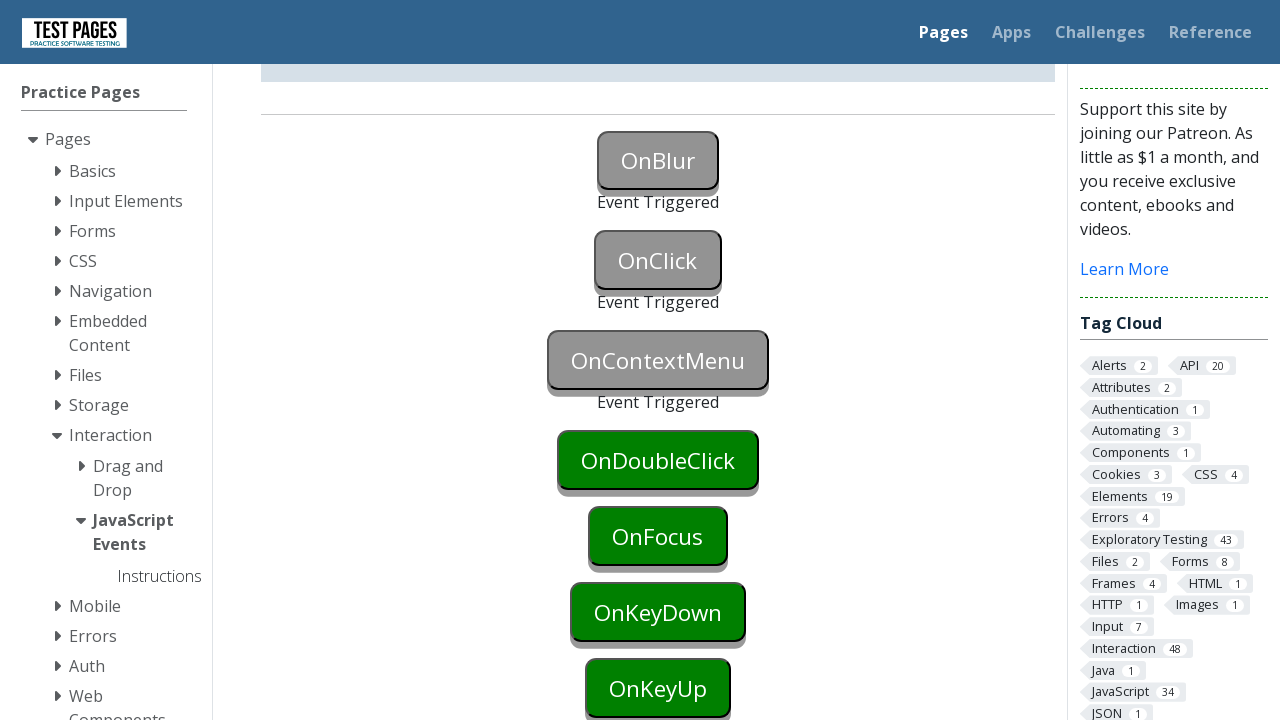

Double-clicked ondoubleclick button to trigger double-click event at (658, 460) on #ondoubleclick
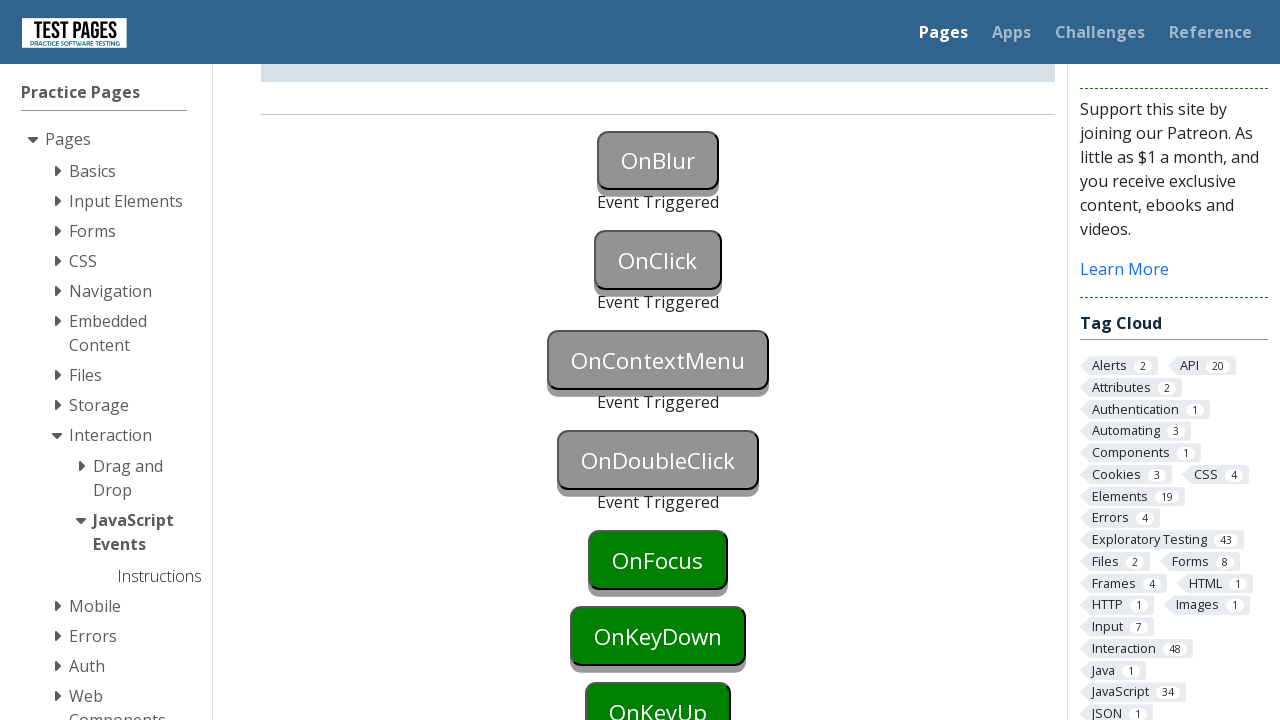

Waited 500ms for double-click event to process
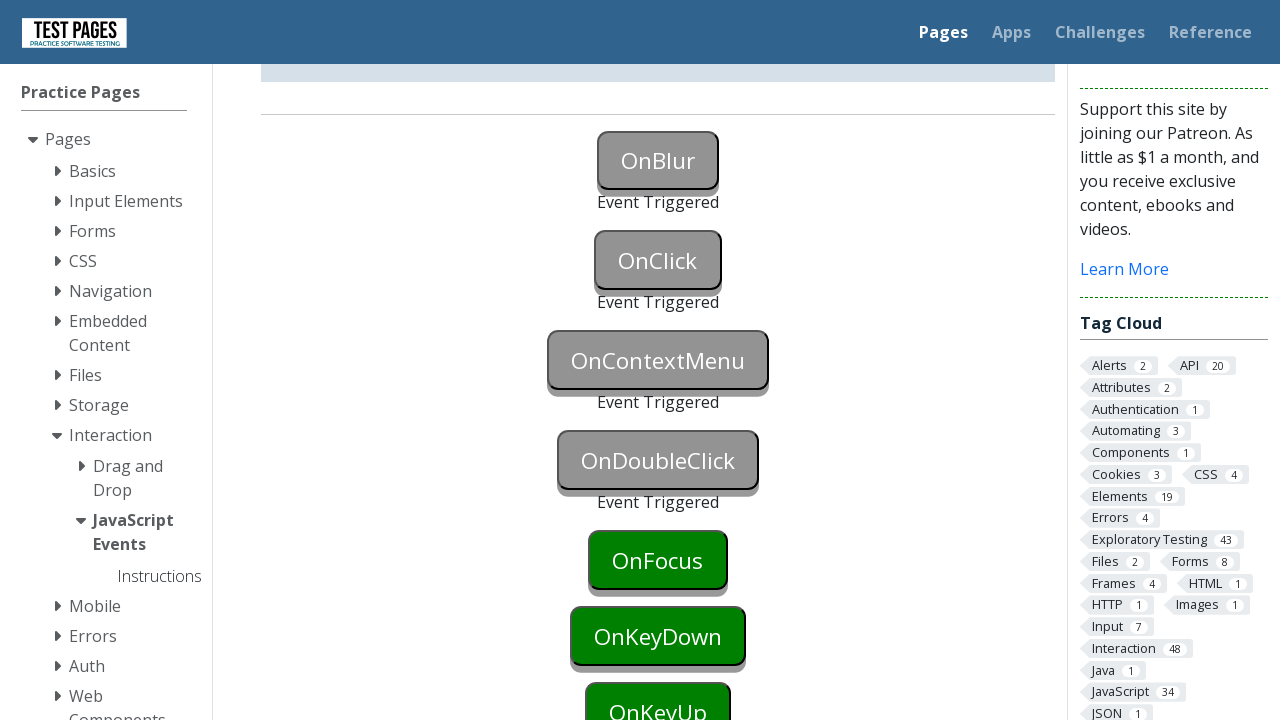

Clicked onfocus button to trigger focus event at (658, 560) on #onfocus
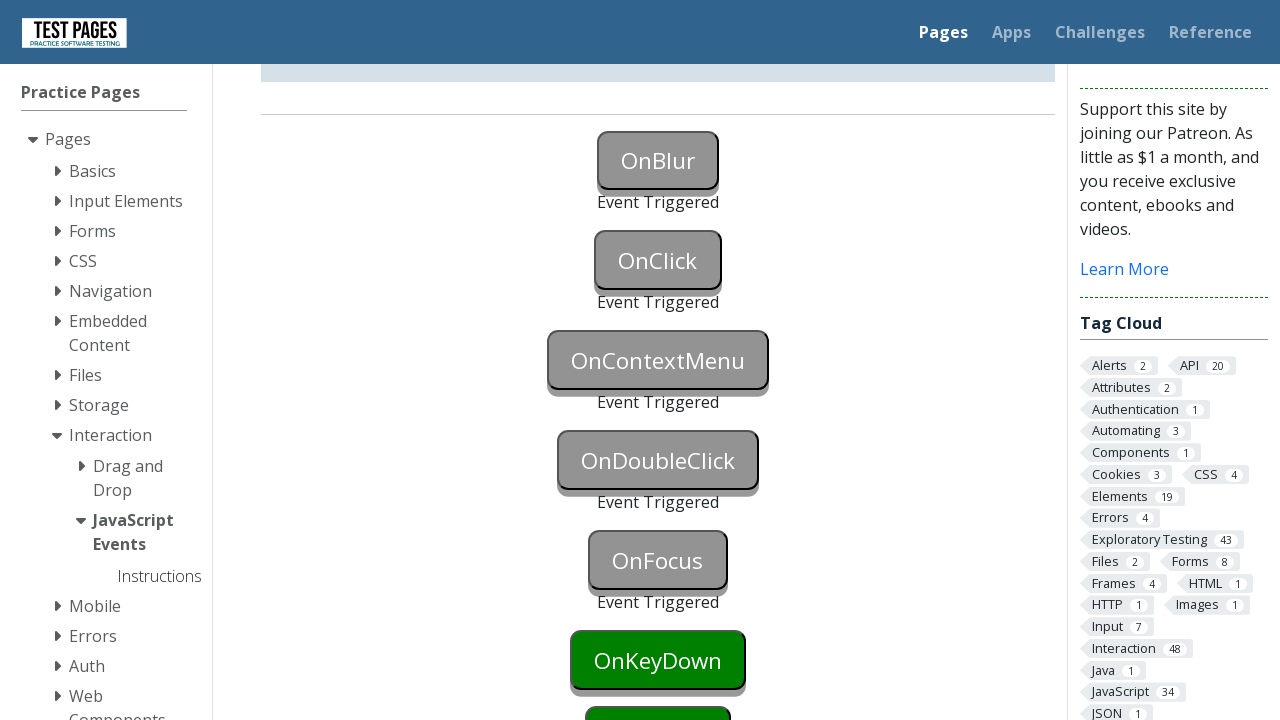

Waited 500ms for focus event to process
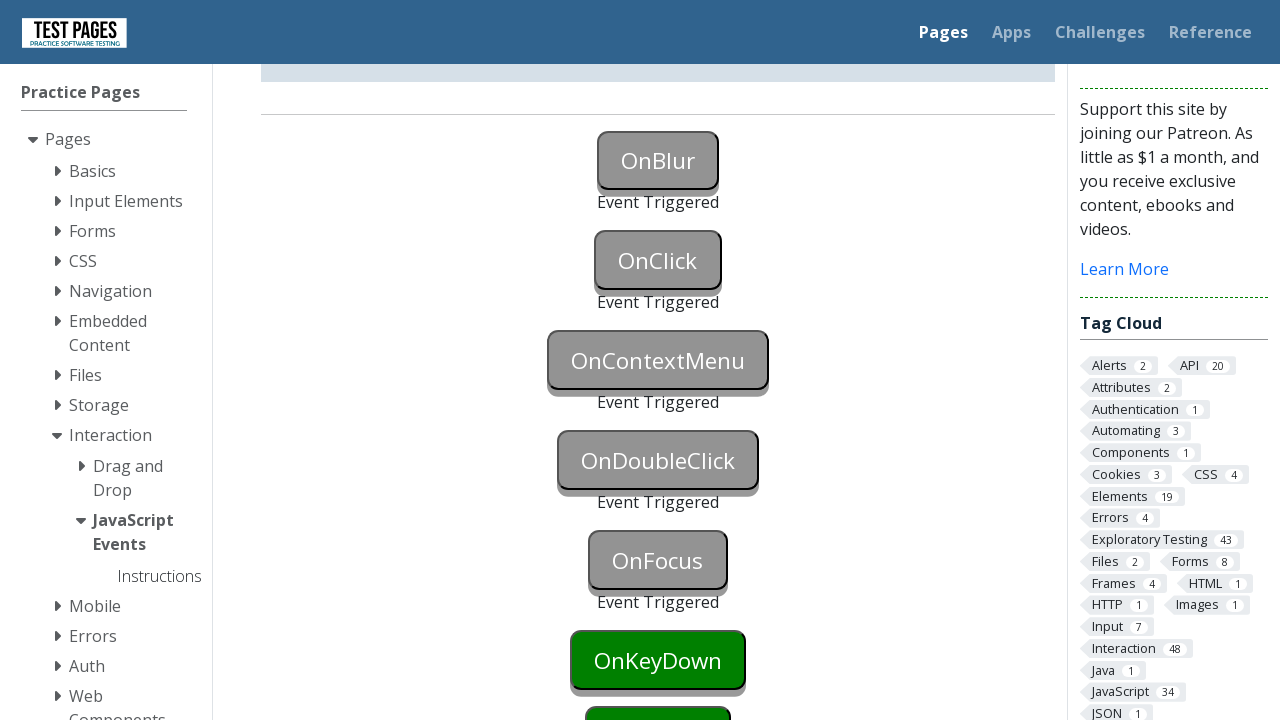

Clicked onkeydown button to focus it at (658, 660) on #onkeydown
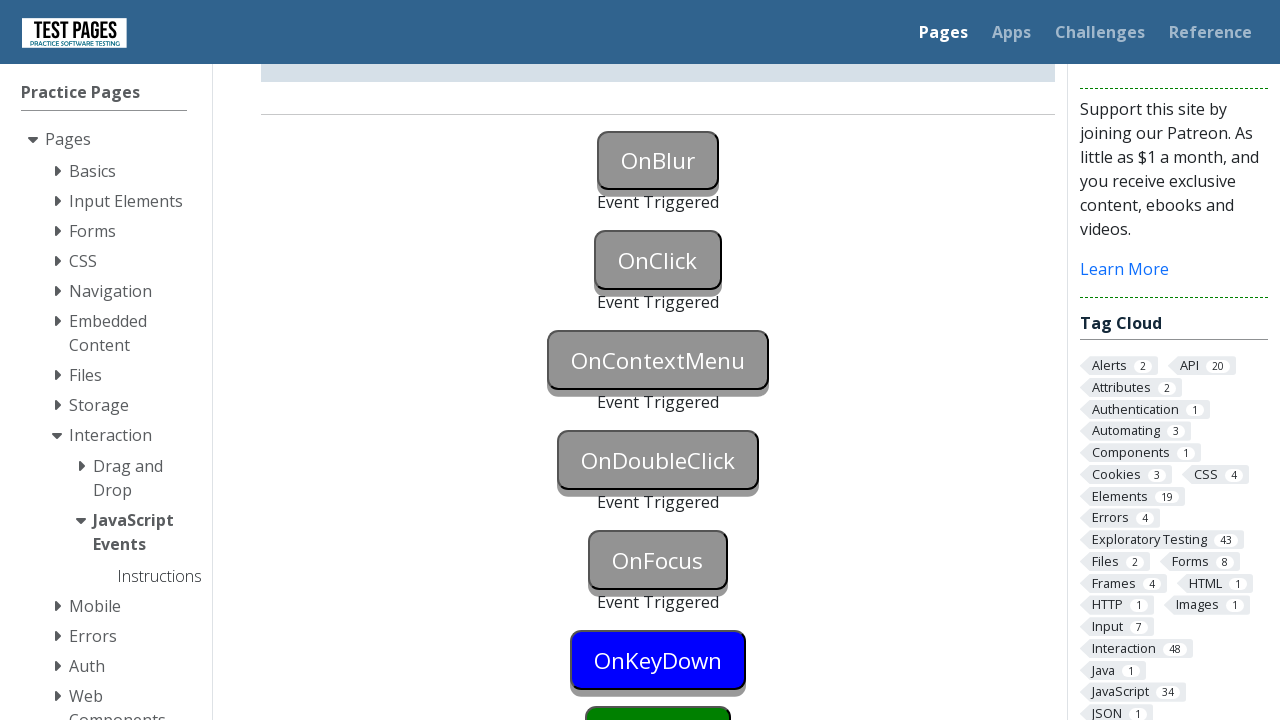

Pressed Enter key on onkeydown button to trigger keydown event on #onkeydown
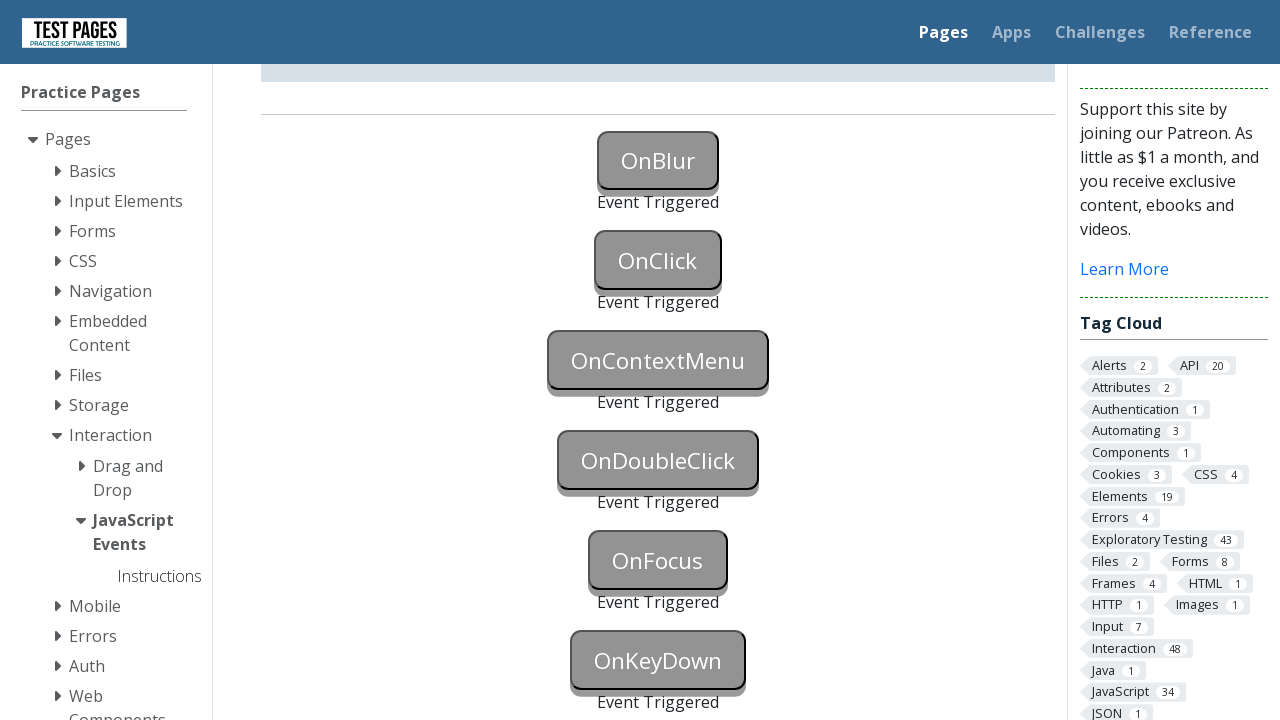

Waited 500ms for keydown event to process
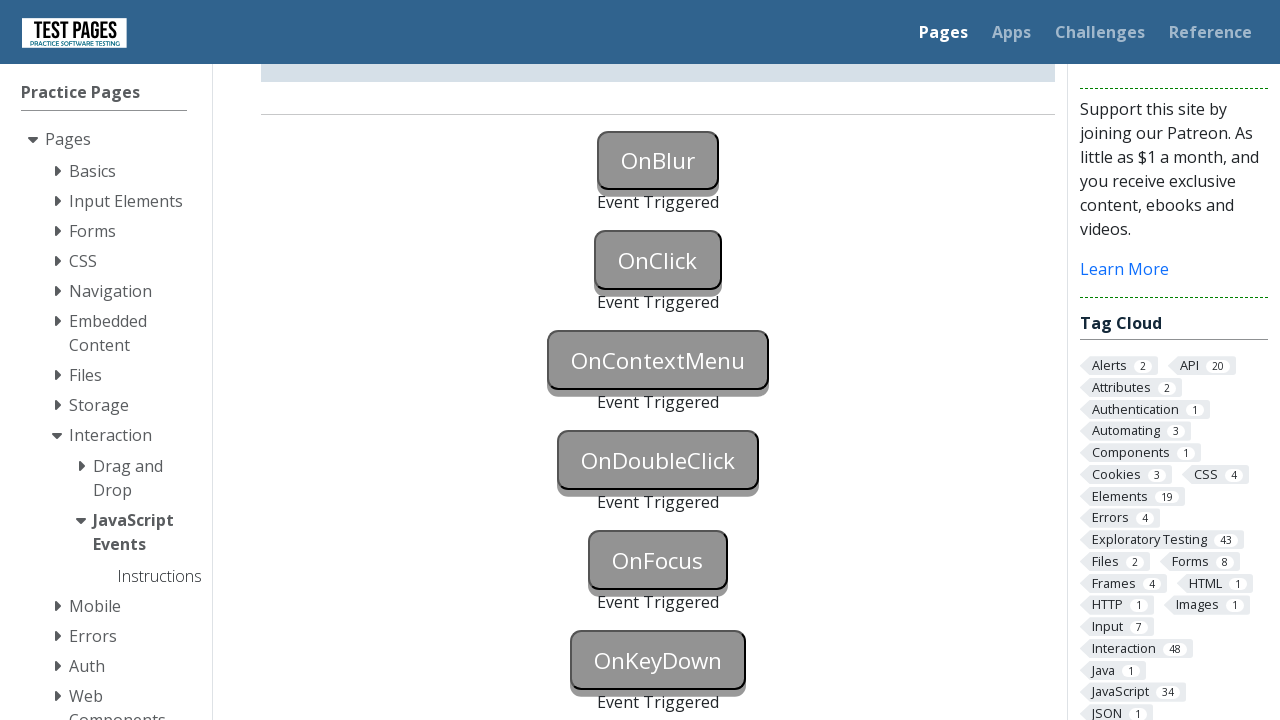

Clicked onkeyup button to focus it at (658, 360) on #onkeyup
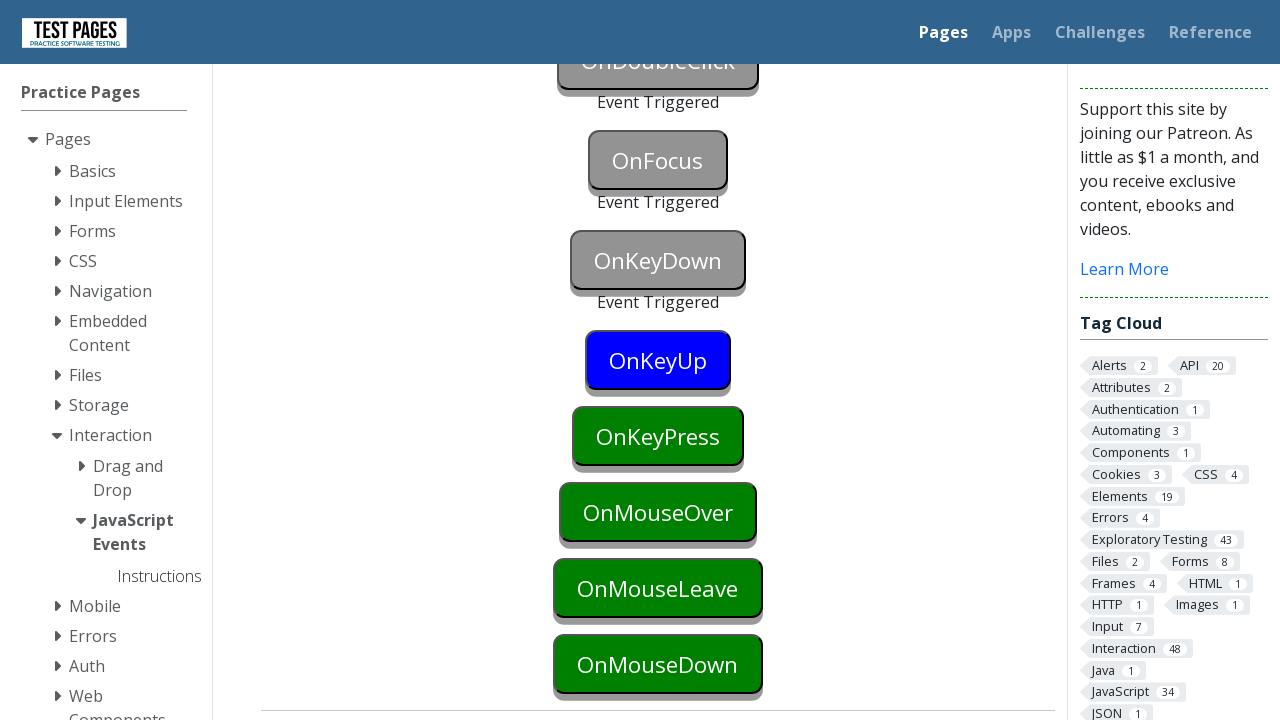

Pressed Enter key on onkeyup button to trigger keyup event on #onkeyup
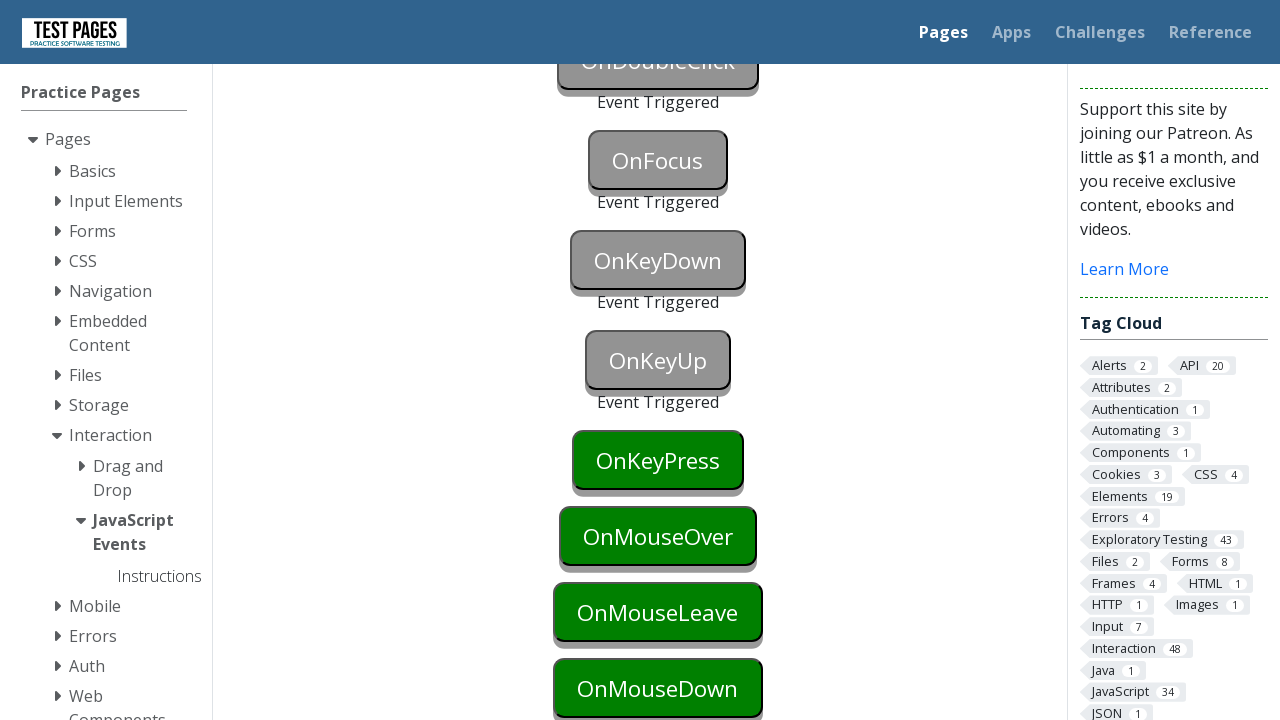

Waited 500ms for keyup event to process
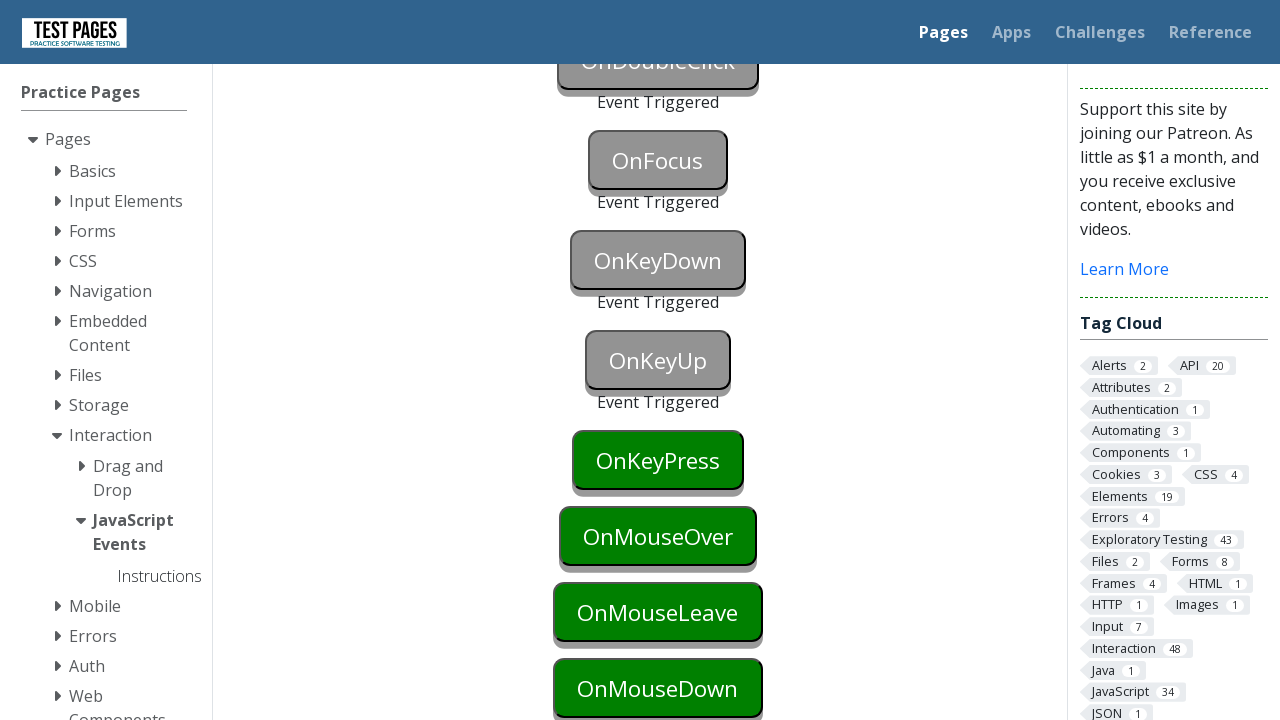

Clicked onkeypress button to focus it at (658, 460) on #onkeypress
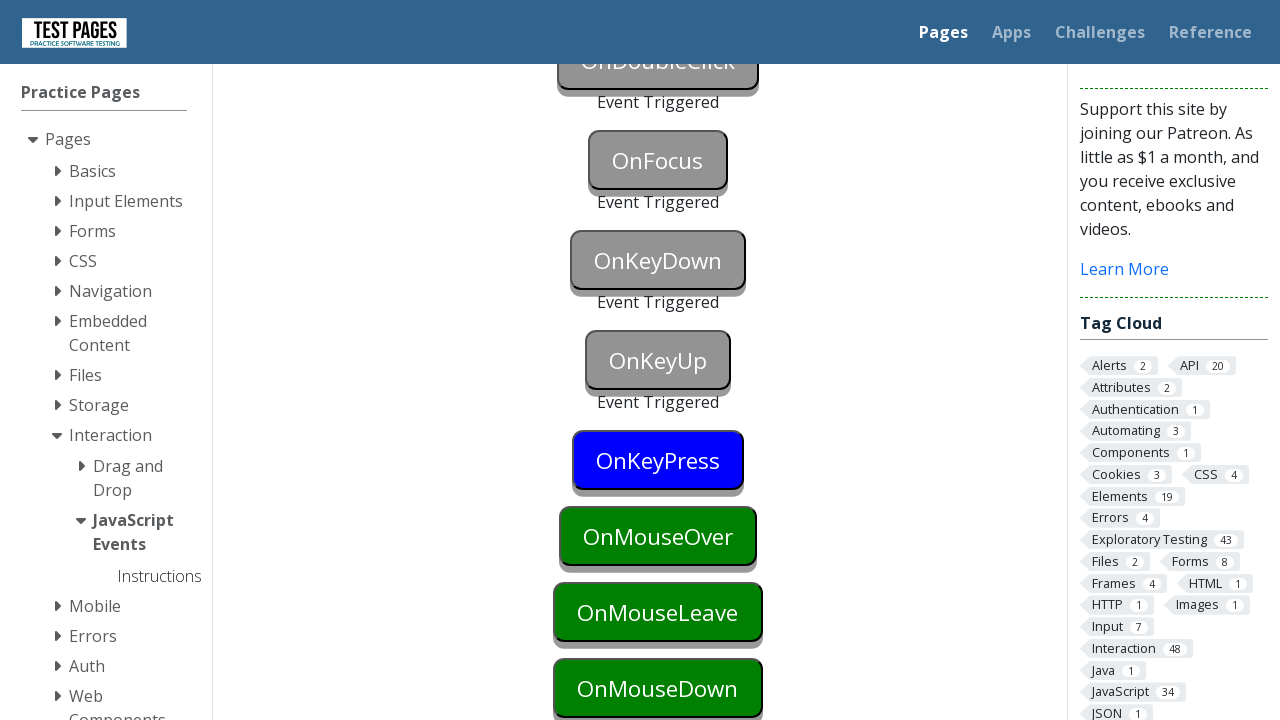

Pressed Enter key on onkeypress button to trigger keypress event on #onkeypress
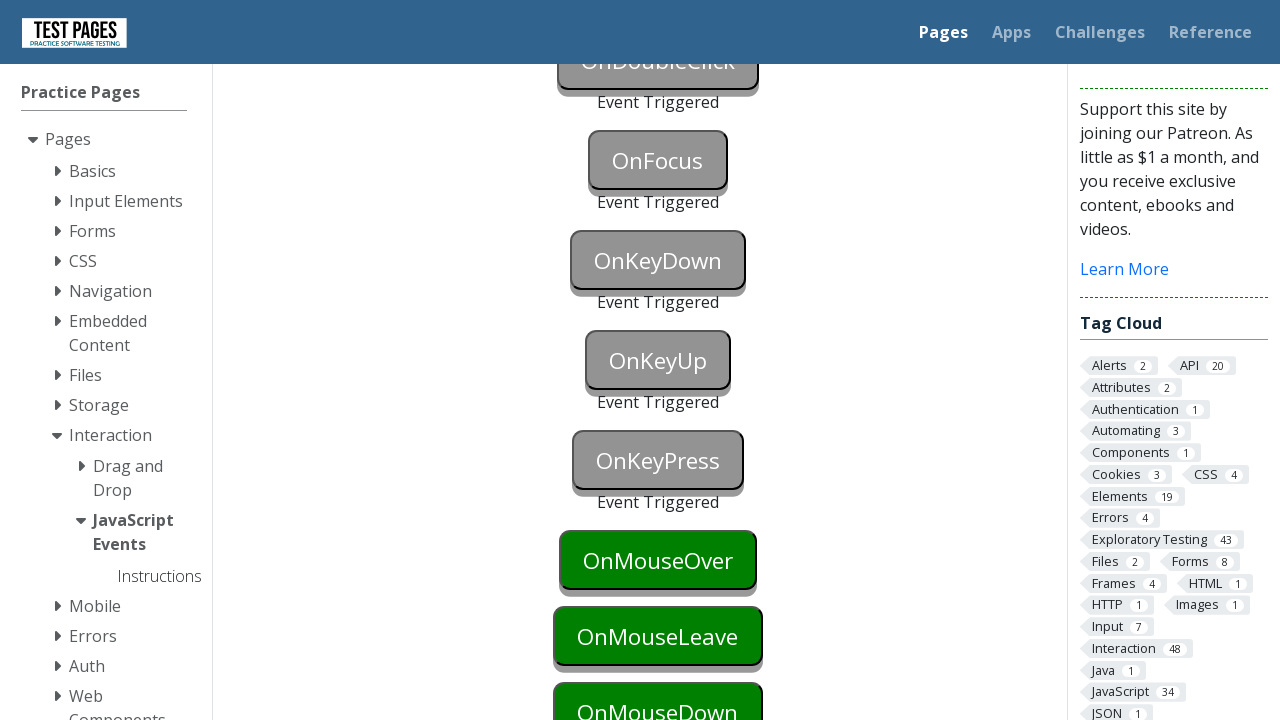

Waited 500ms for keypress event to process
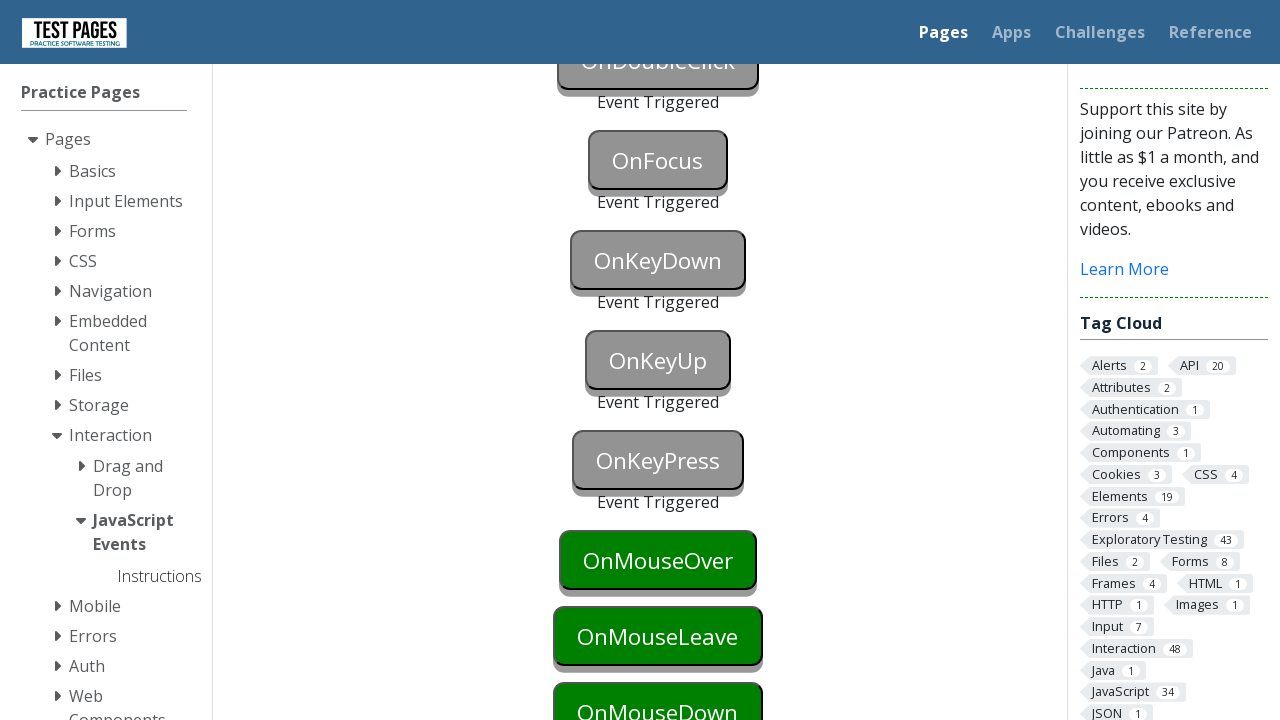

Hovered over onmouseover button to trigger mouseover event at (658, 560) on #onmouseover
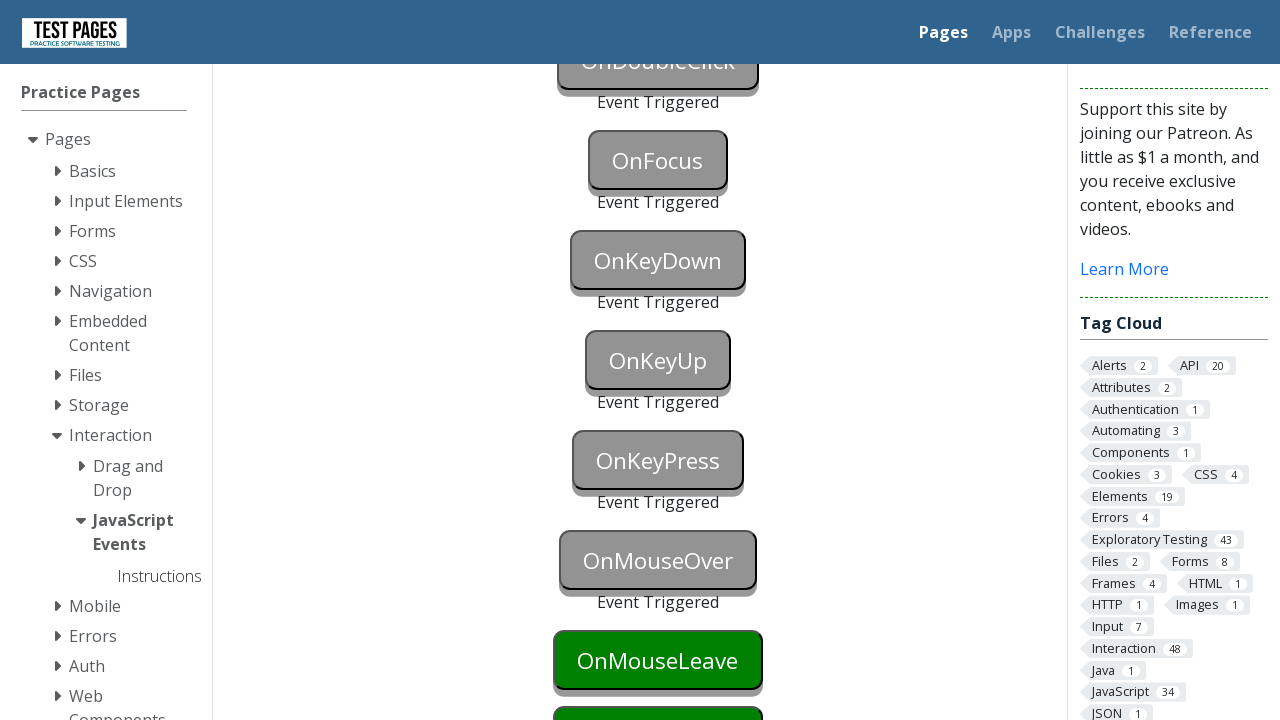

Waited 500ms for mouseover event to process
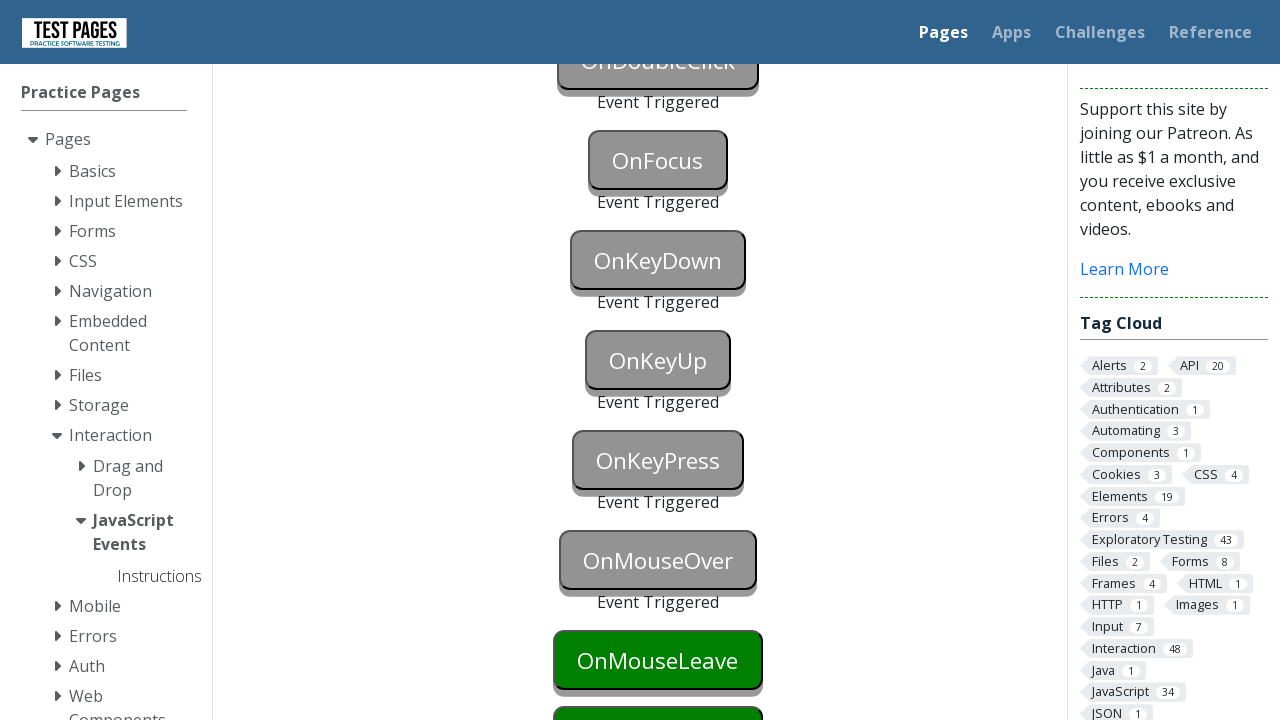

Hovered over onmouseleave button to trigger mouseleave event on previous button at (658, 660) on #onmouseleave
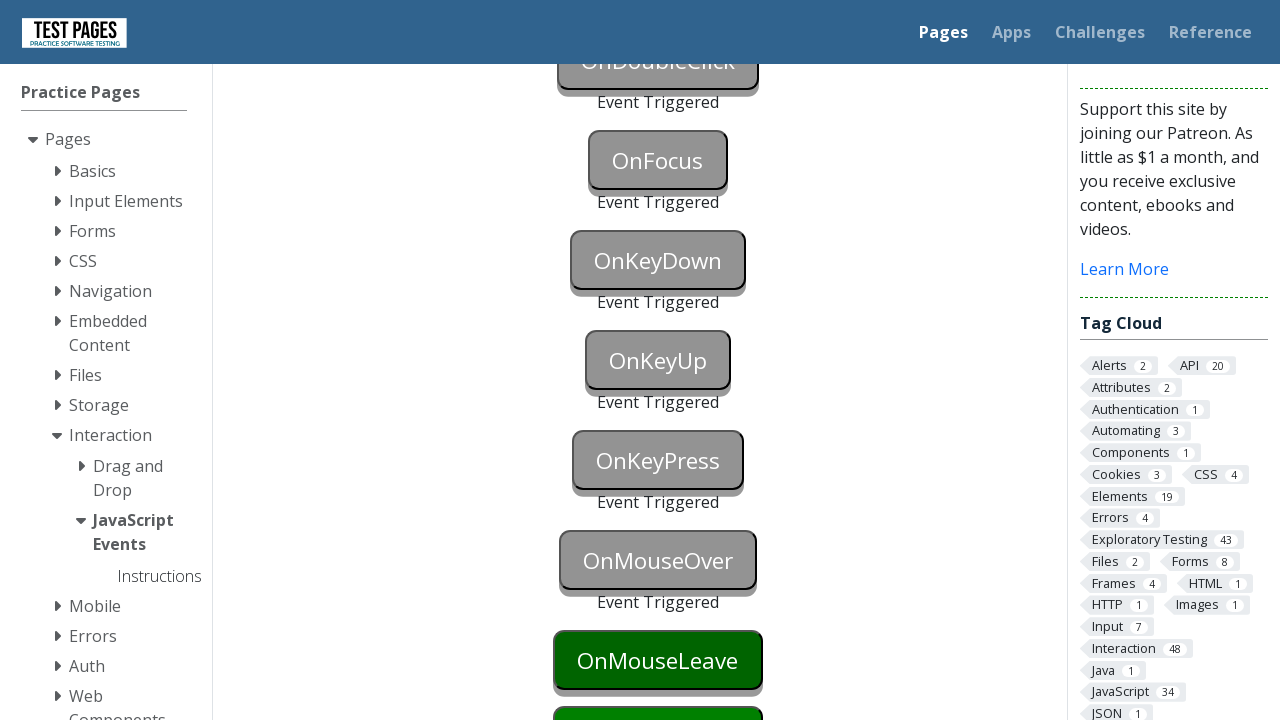

Waited 500ms for mouseleave event to process
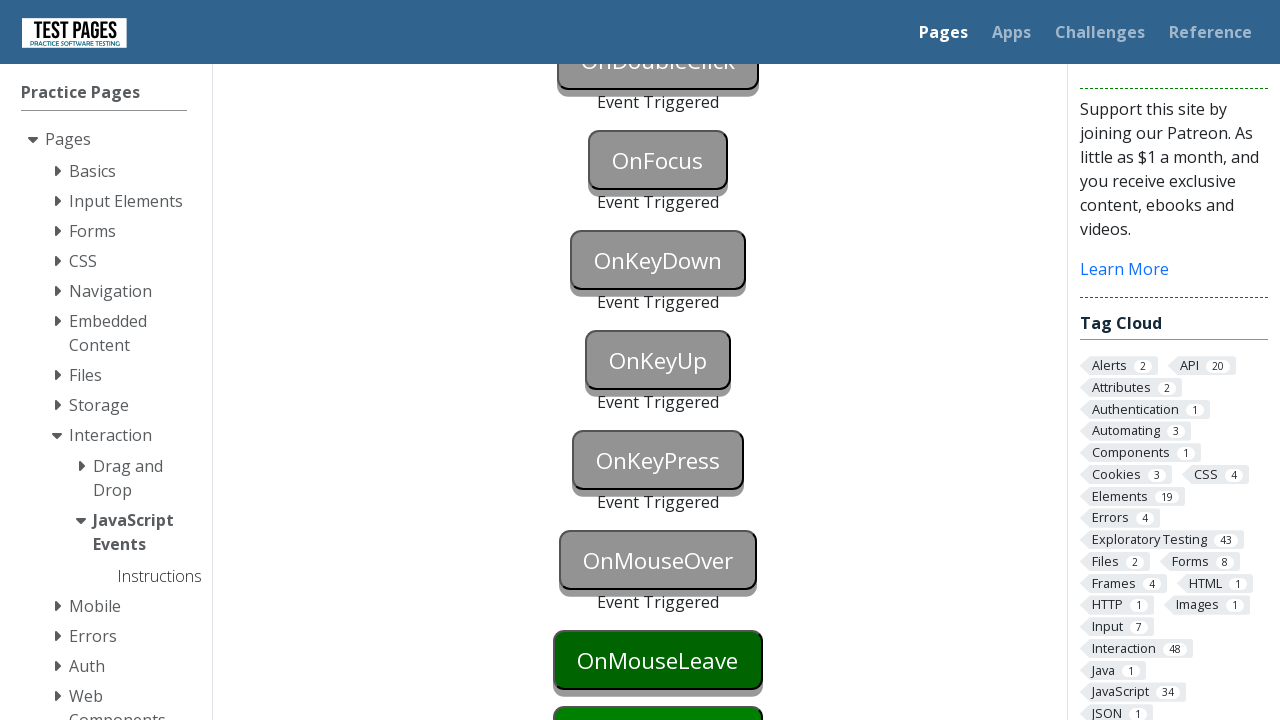

Clicked onmousedown button to trigger mousedown event at (658, 690) on #onmousedown
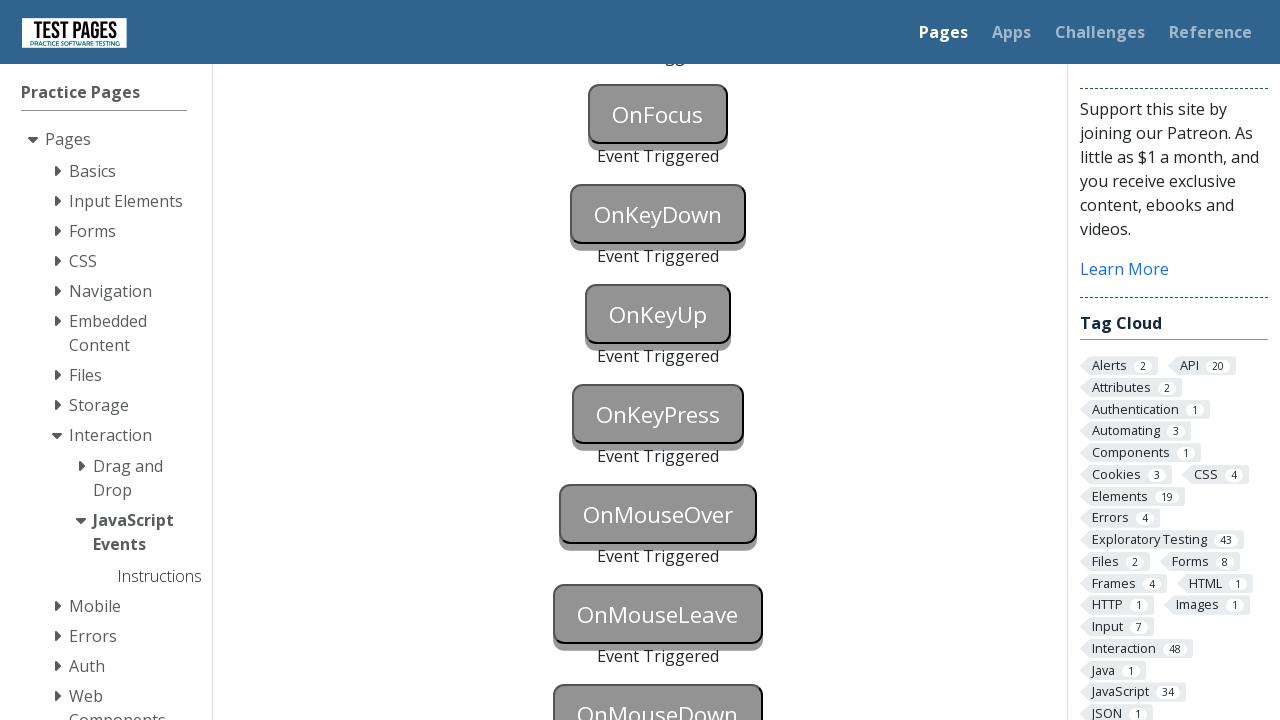

Waited 500ms for mousedown event to process
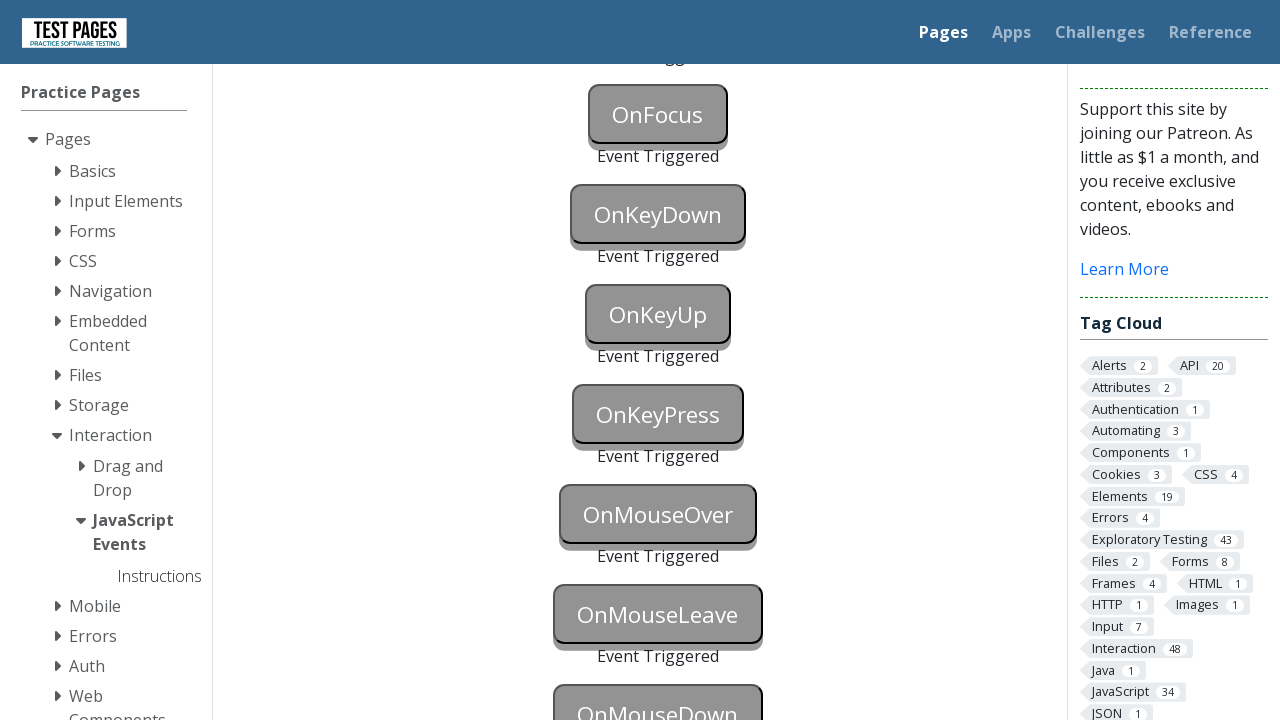

Clicked onmousedown button again to verify mousedown event at (658, 690) on #onmousedown
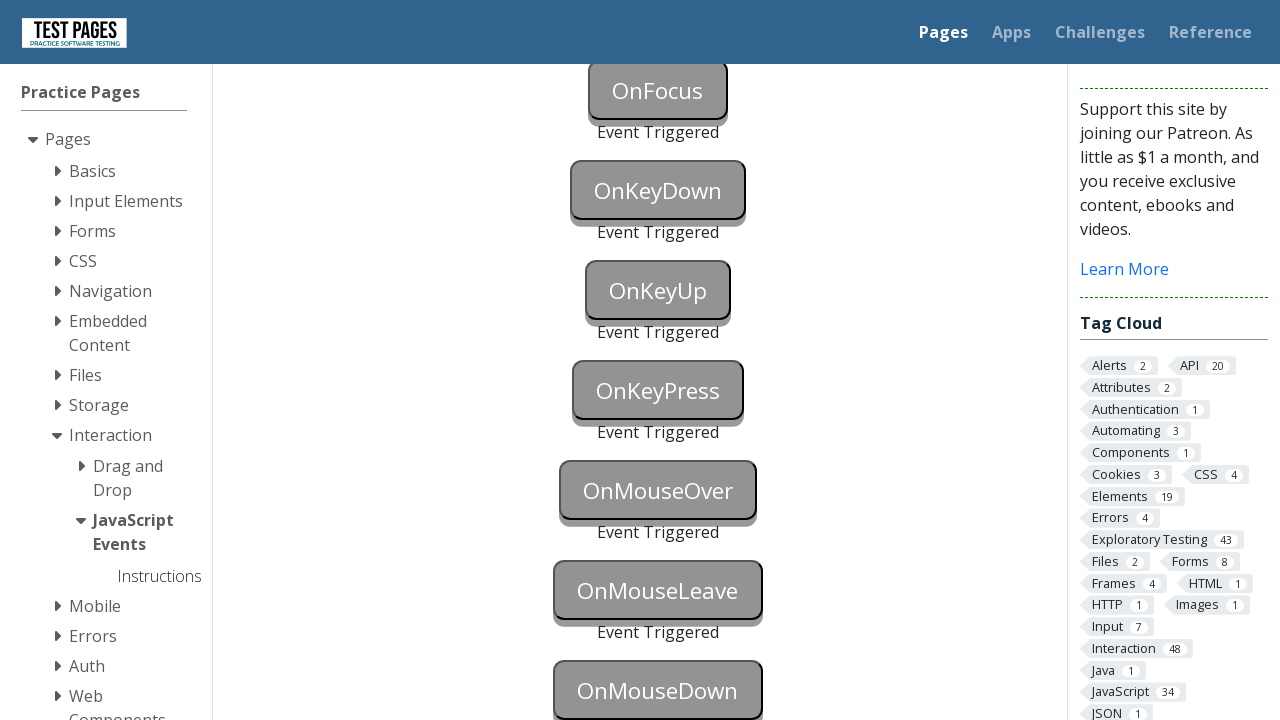

Verified that all event triggers completed successfully
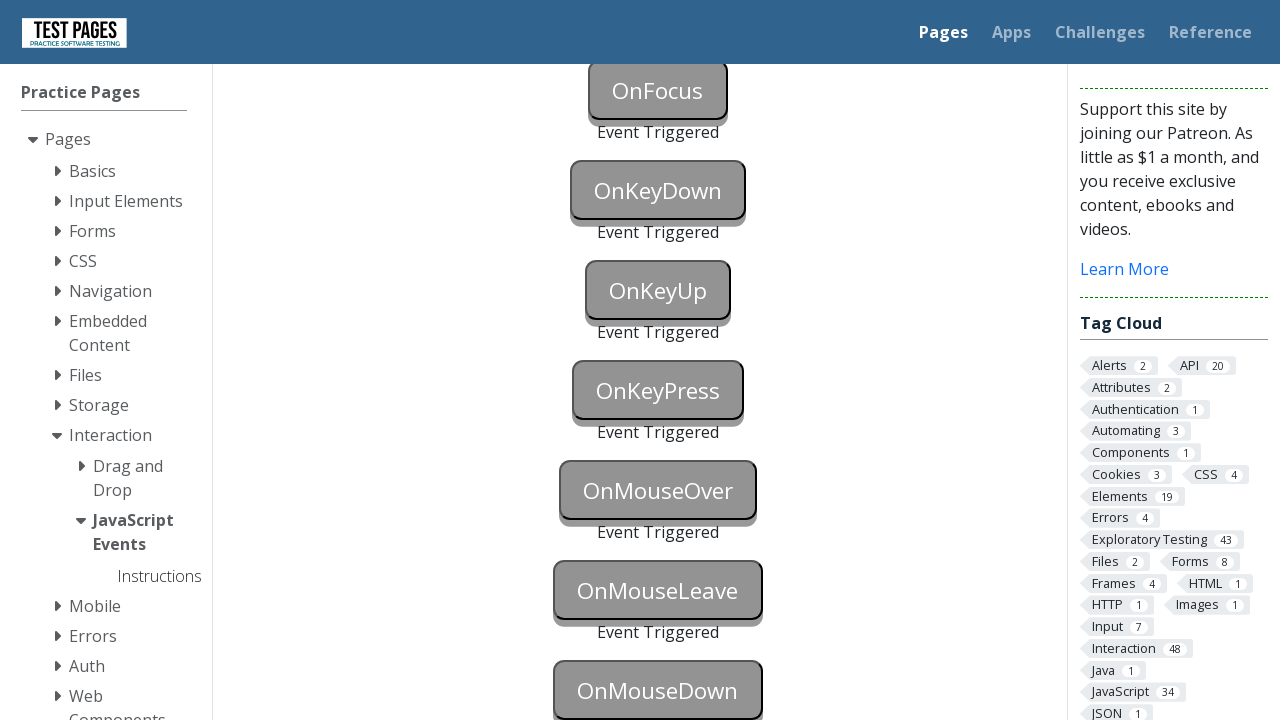

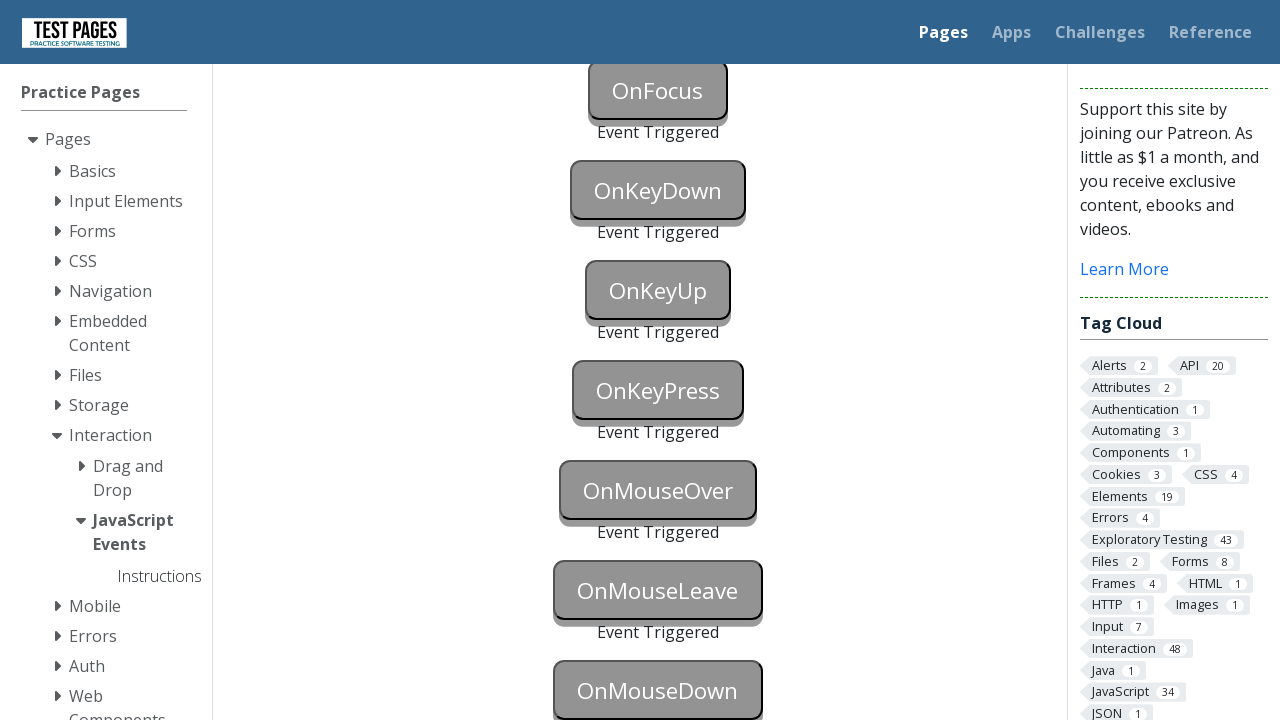